Tests pagination functionality by navigating through all pages of a product table and clicking checkboxes for each row

Starting URL: https://testautomationpractice.blogspot.com/

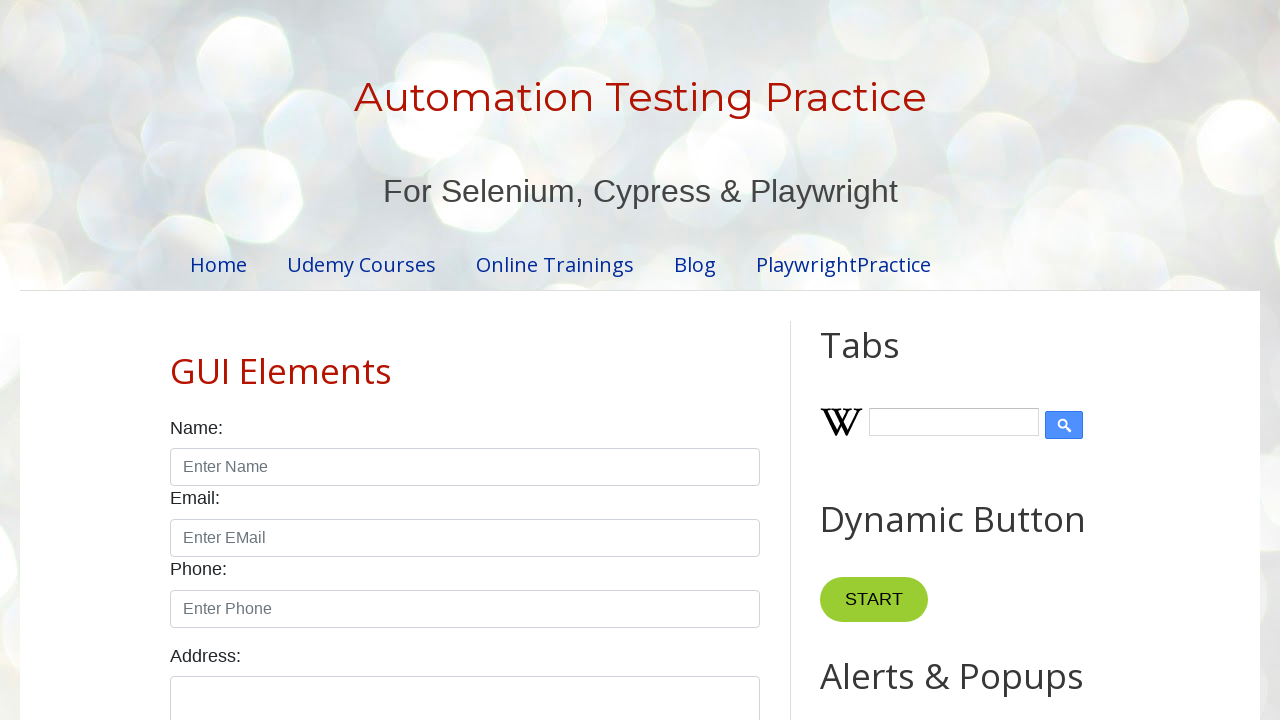

Navigated to test automation practice website
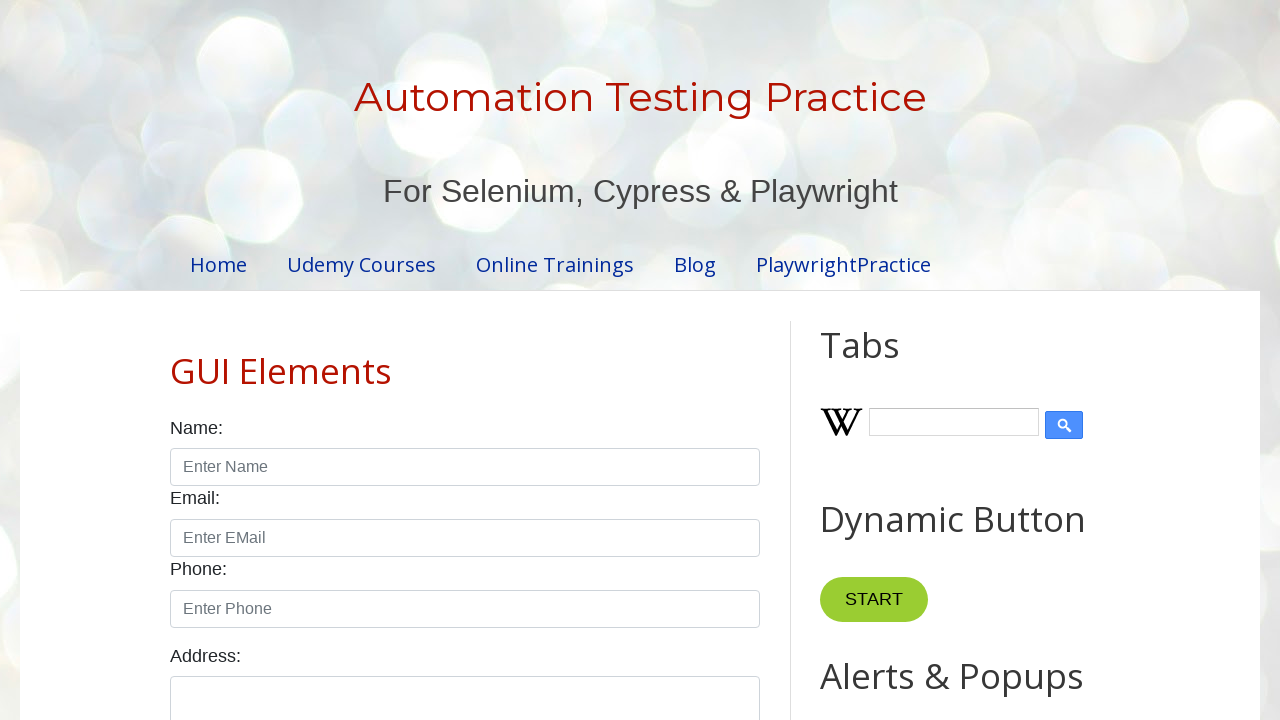

Located all pagination page elements
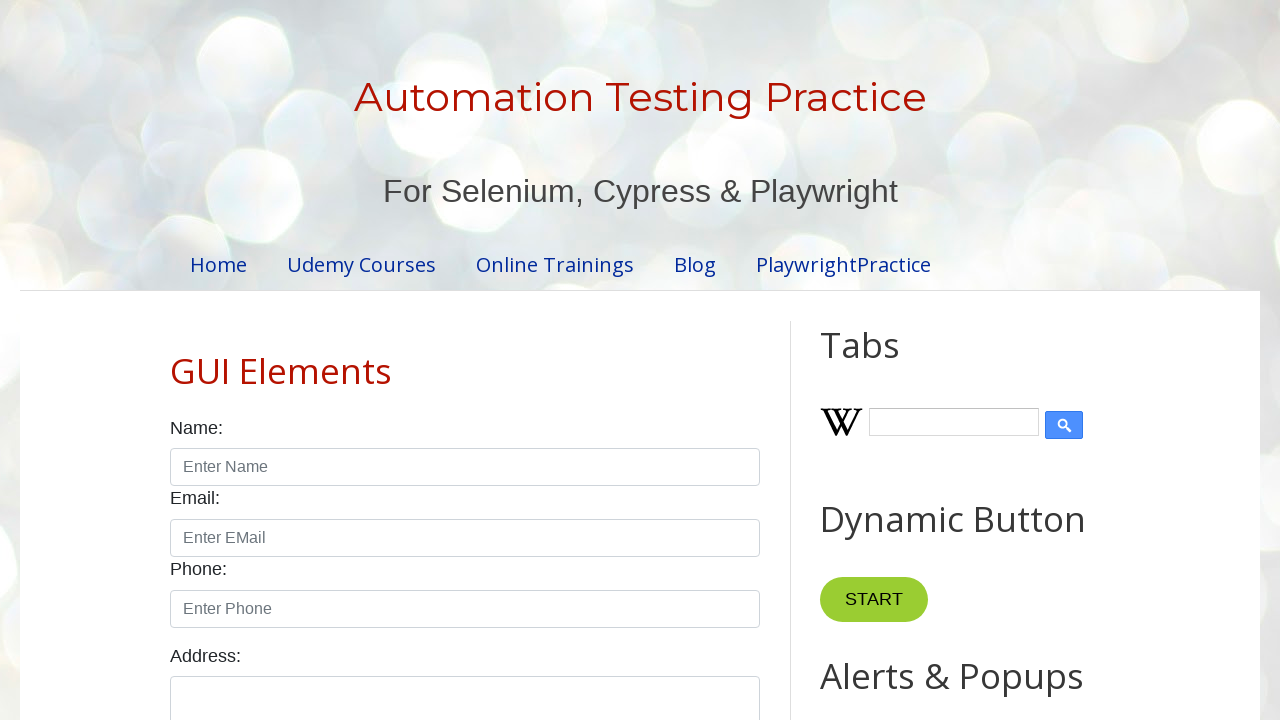

Found 4 pagination pages
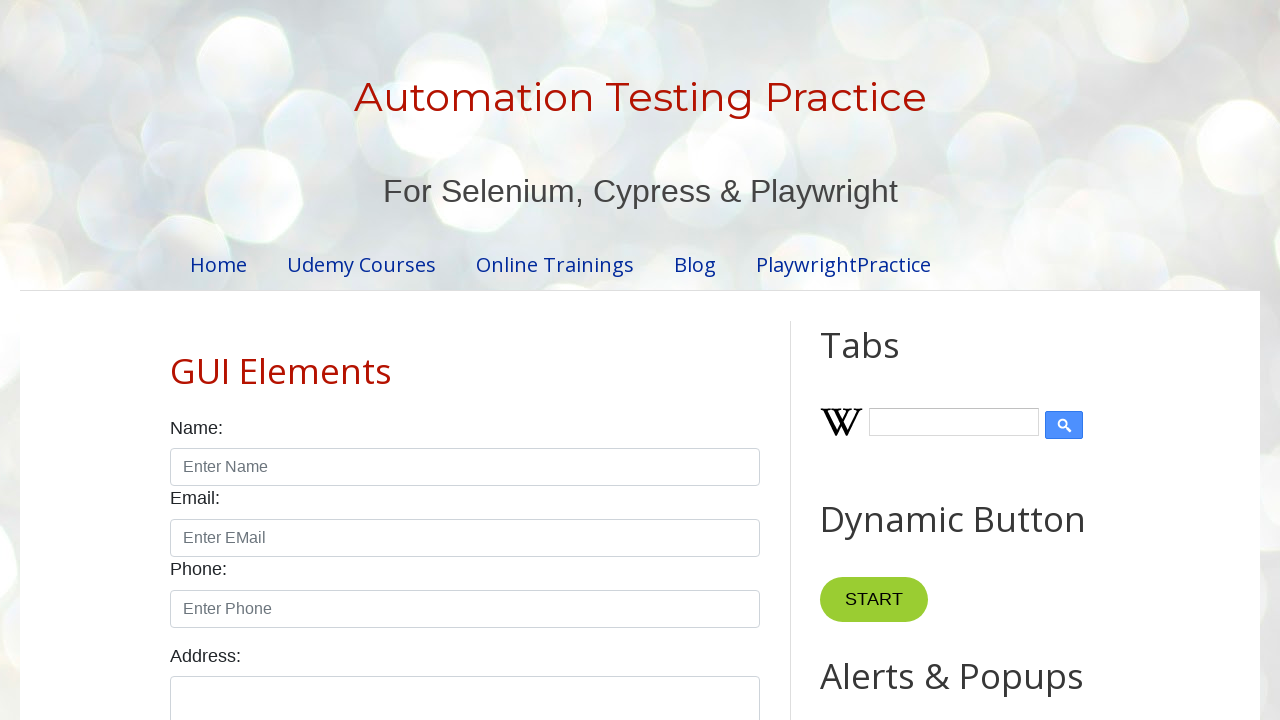

Found 6 total rows in product table
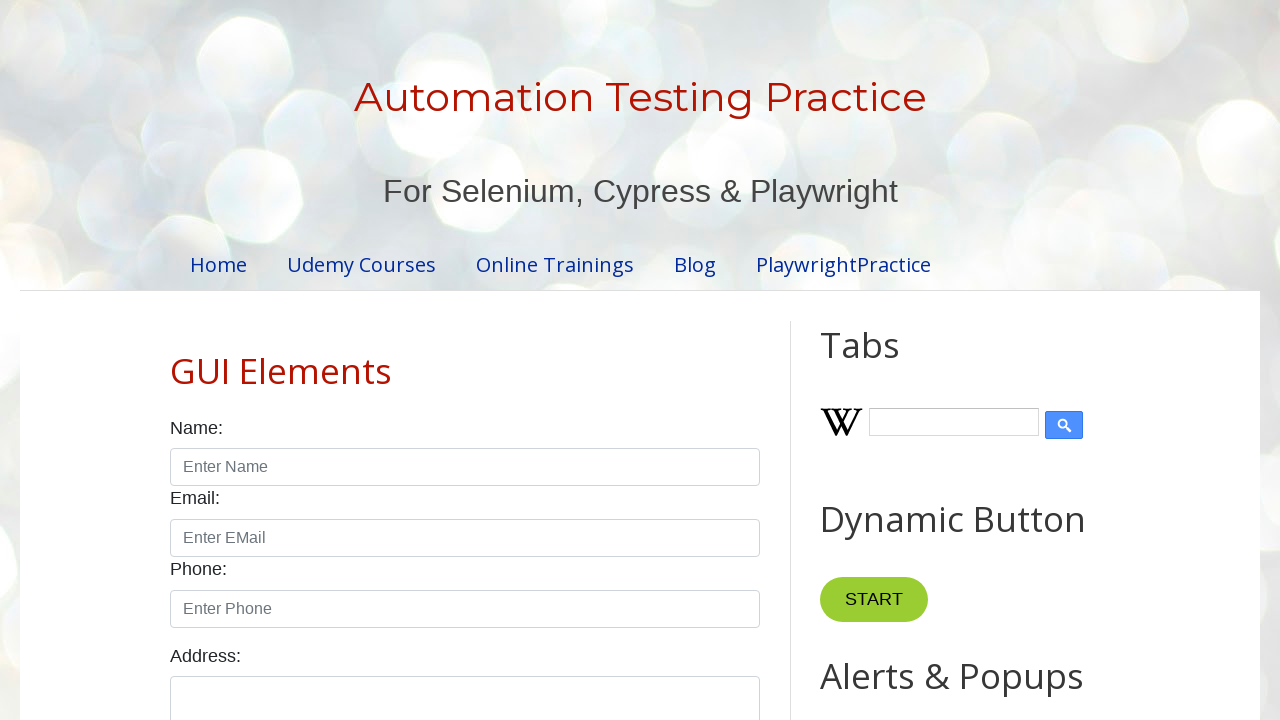

Starting on first page of pagination
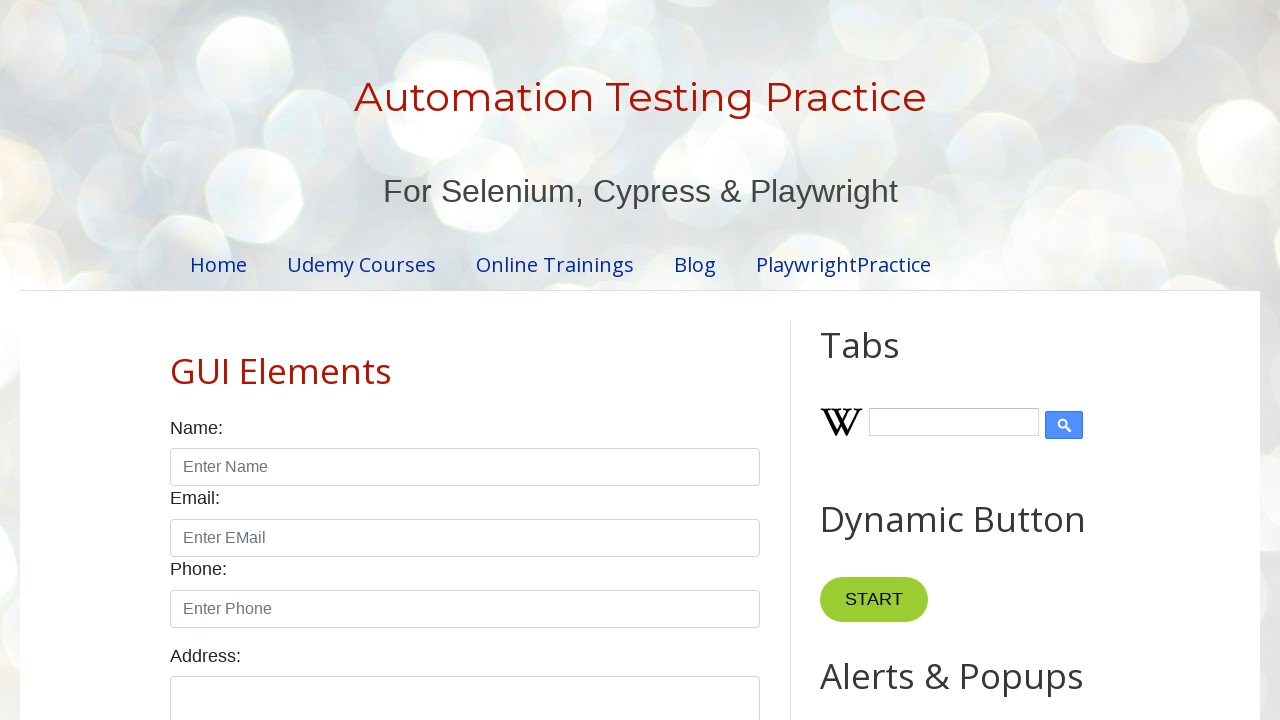

Clicked checkbox in row 1 on page 1 at (651, 361) on //table[@id='productTable']//tr[1]//td[4]//input
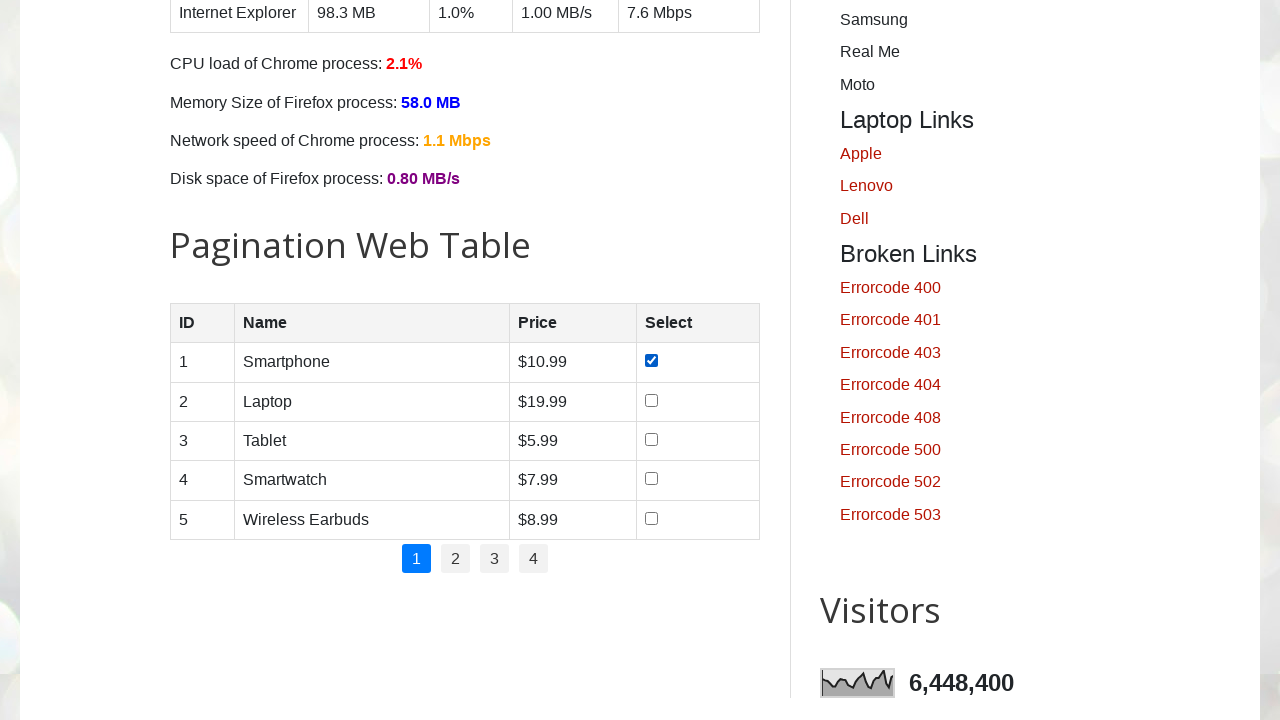

Clicked checkbox in row 2 on page 1 at (651, 400) on //table[@id='productTable']//tr[2]//td[4]//input
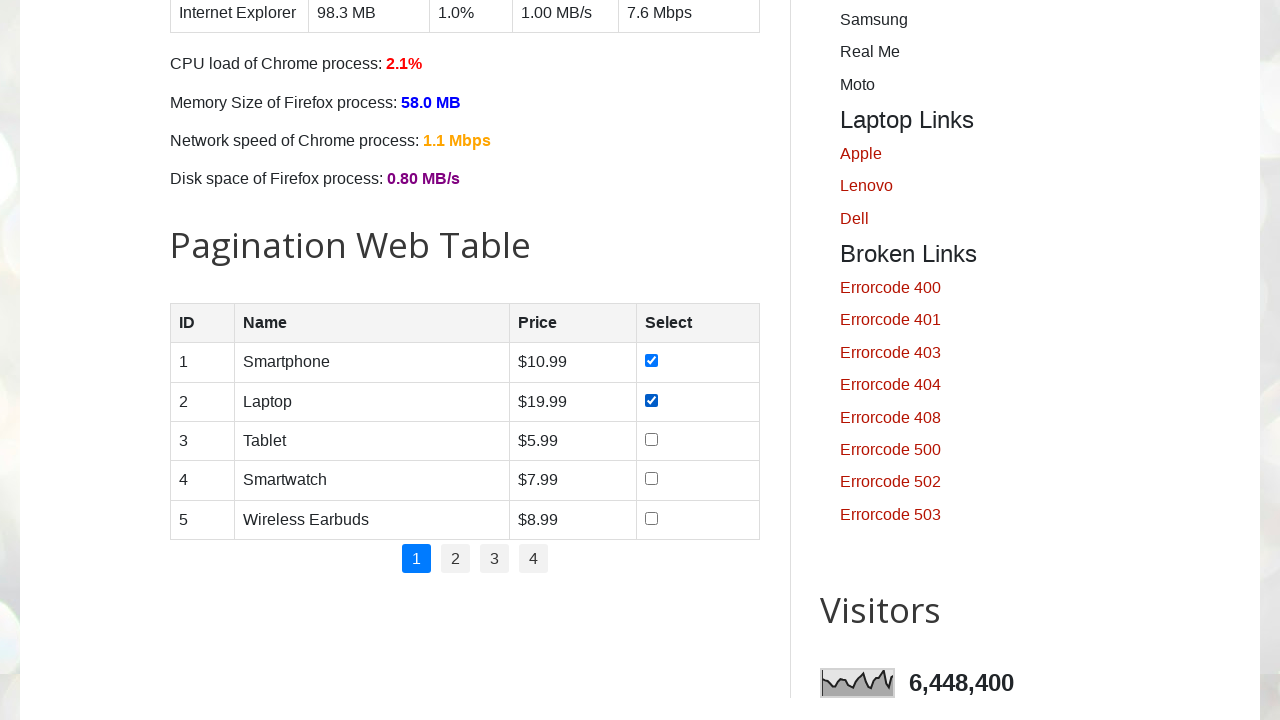

Clicked checkbox in row 3 on page 1 at (651, 439) on //table[@id='productTable']//tr[3]//td[4]//input
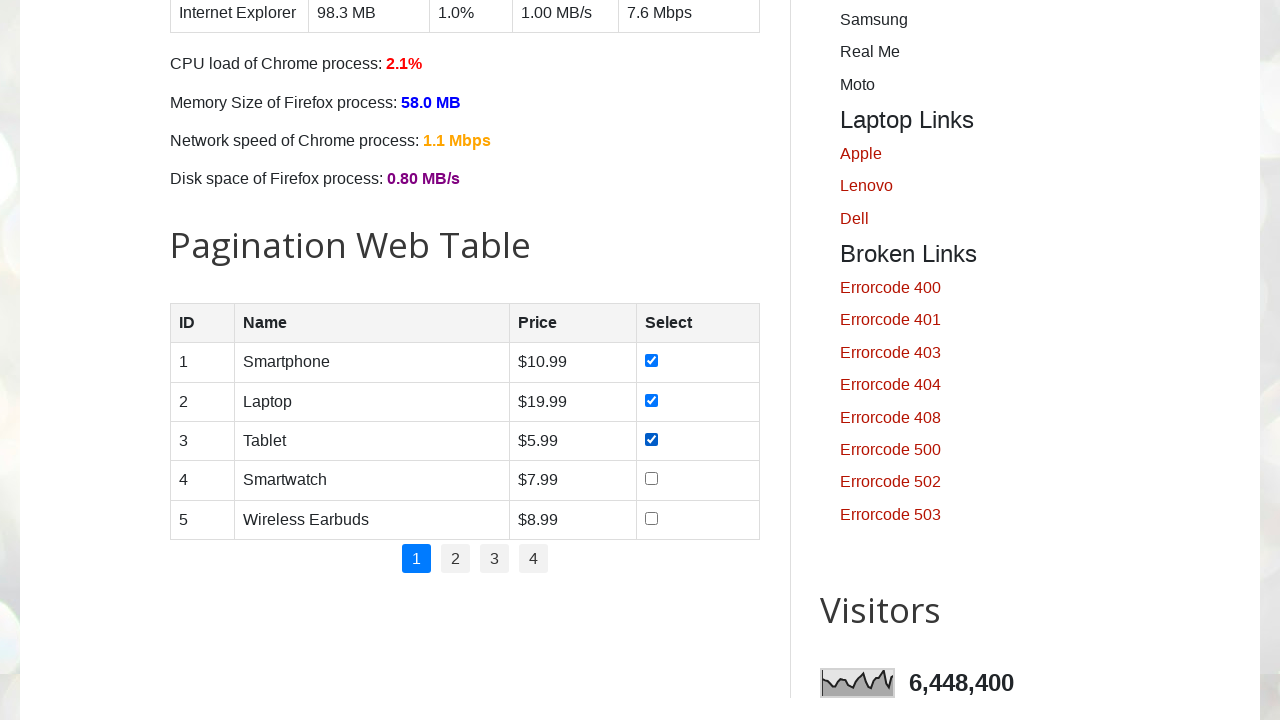

Clicked checkbox in row 4 on page 1 at (651, 479) on //table[@id='productTable']//tr[4]//td[4]//input
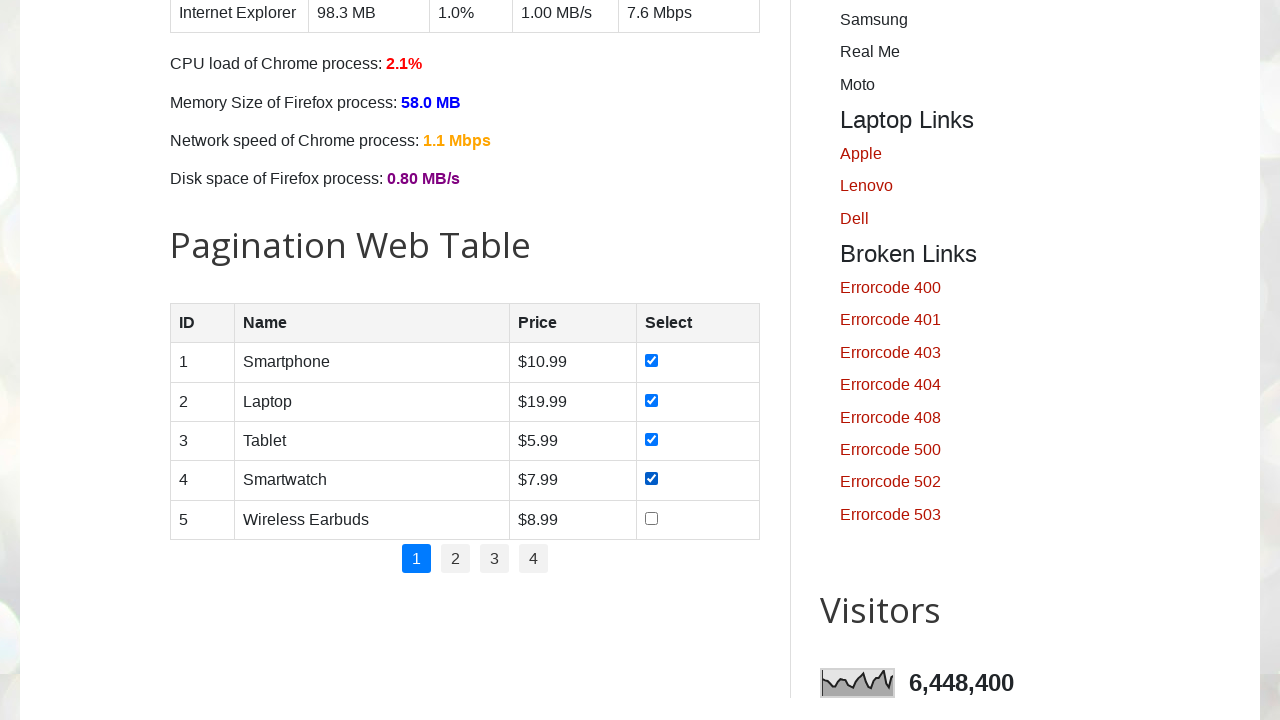

Clicked checkbox in row 5 on page 1 at (651, 518) on //table[@id='productTable']//tr[5]//td[4]//input
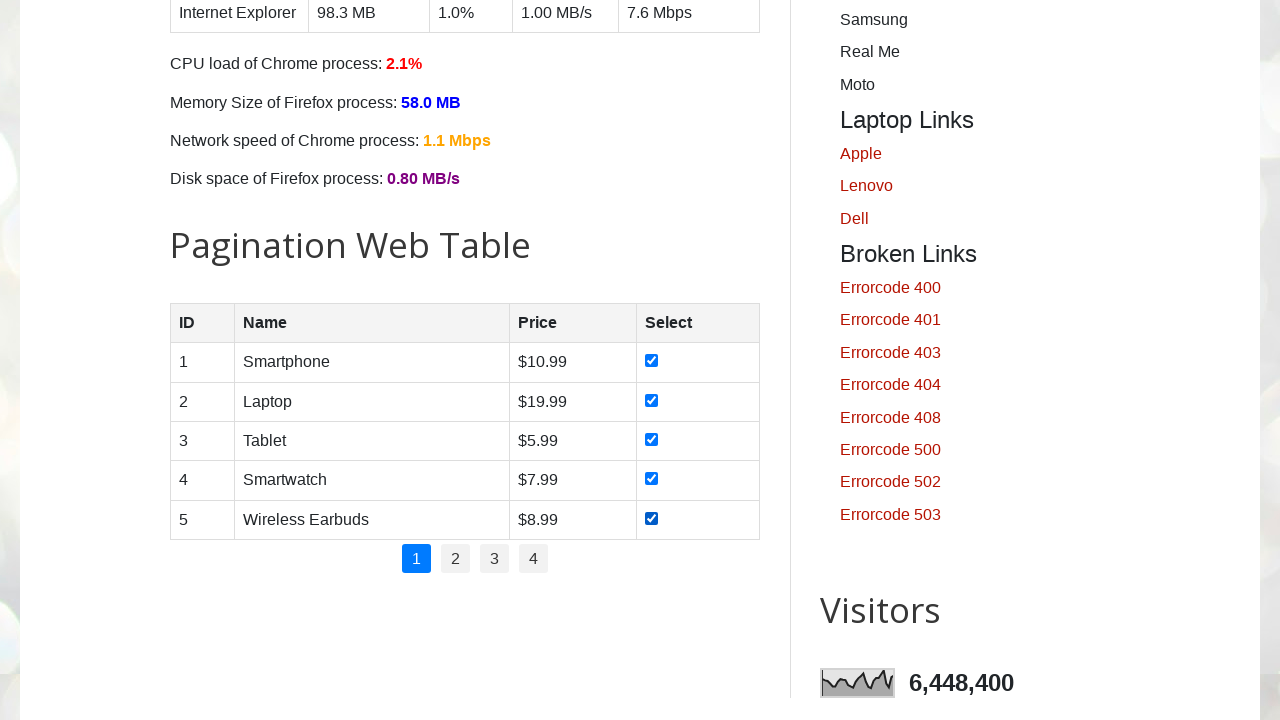

Clicked pagination button for page 2 at (456, 559) on //ul[@class='pagination']//li[2]
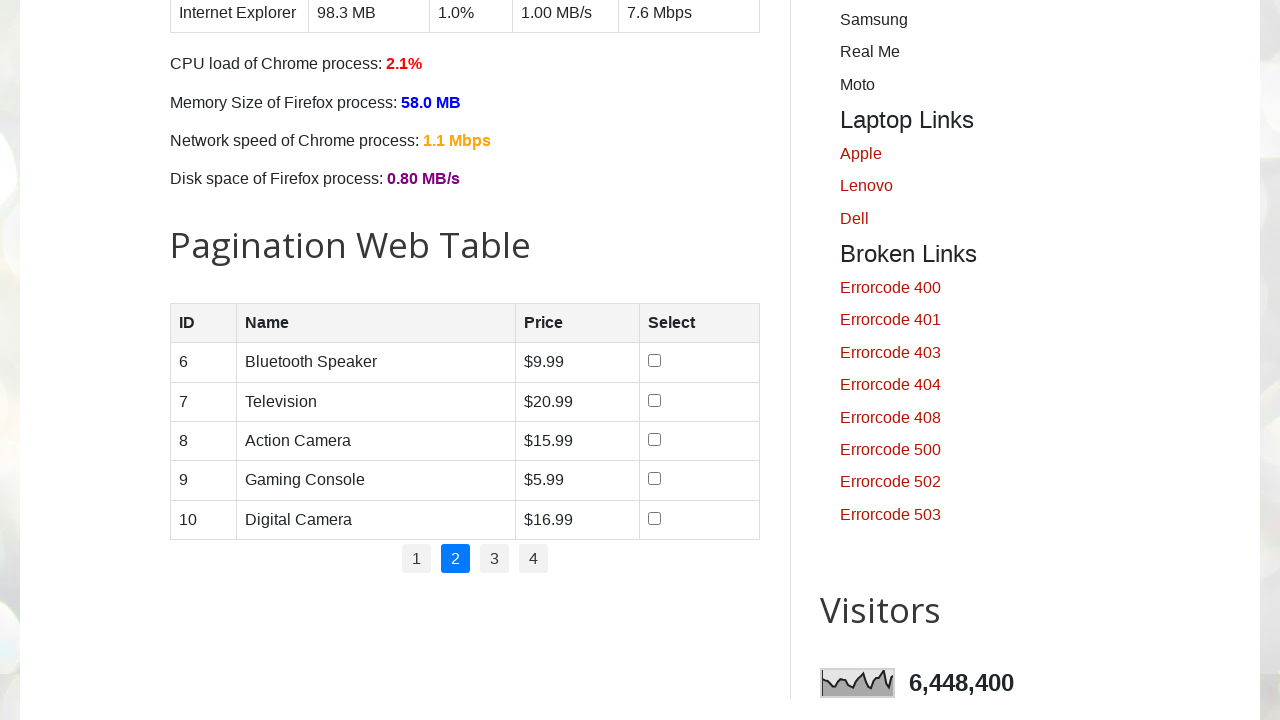

Waited for table to update after page navigation
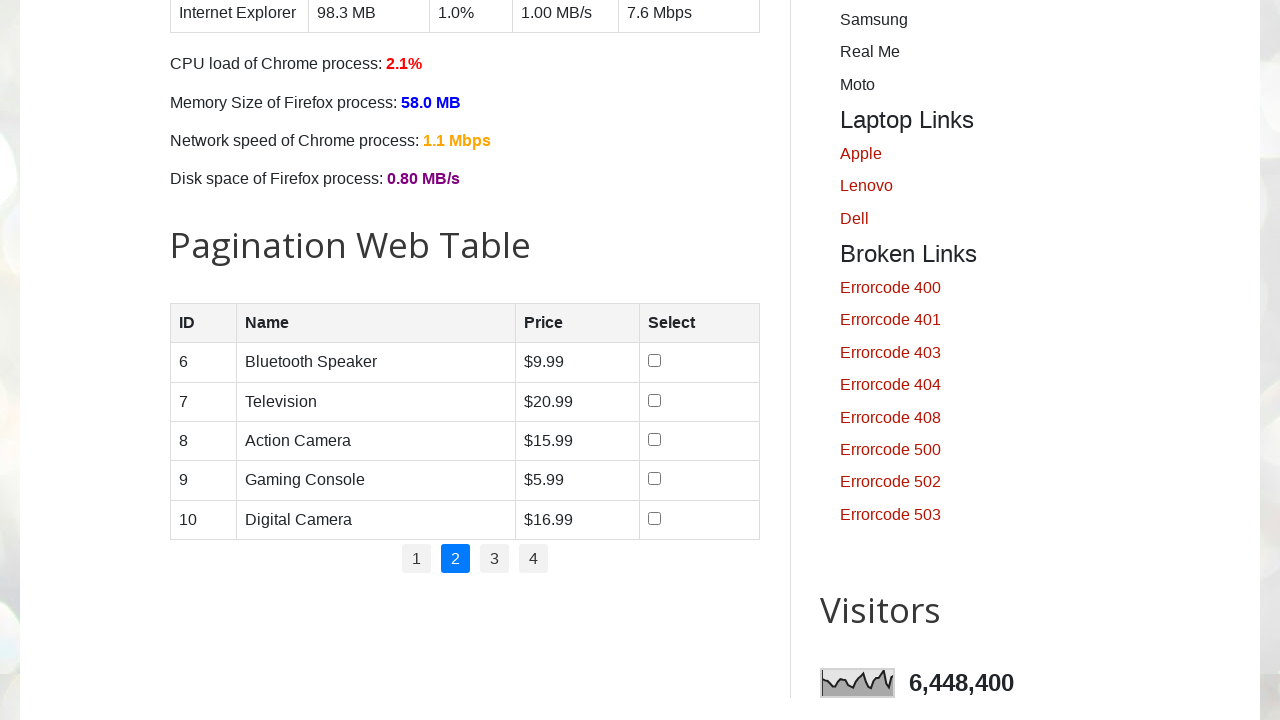

Clicked checkbox in row 1 on page 2 at (654, 361) on //table[@id='productTable']//tr[1]//td[4]//input
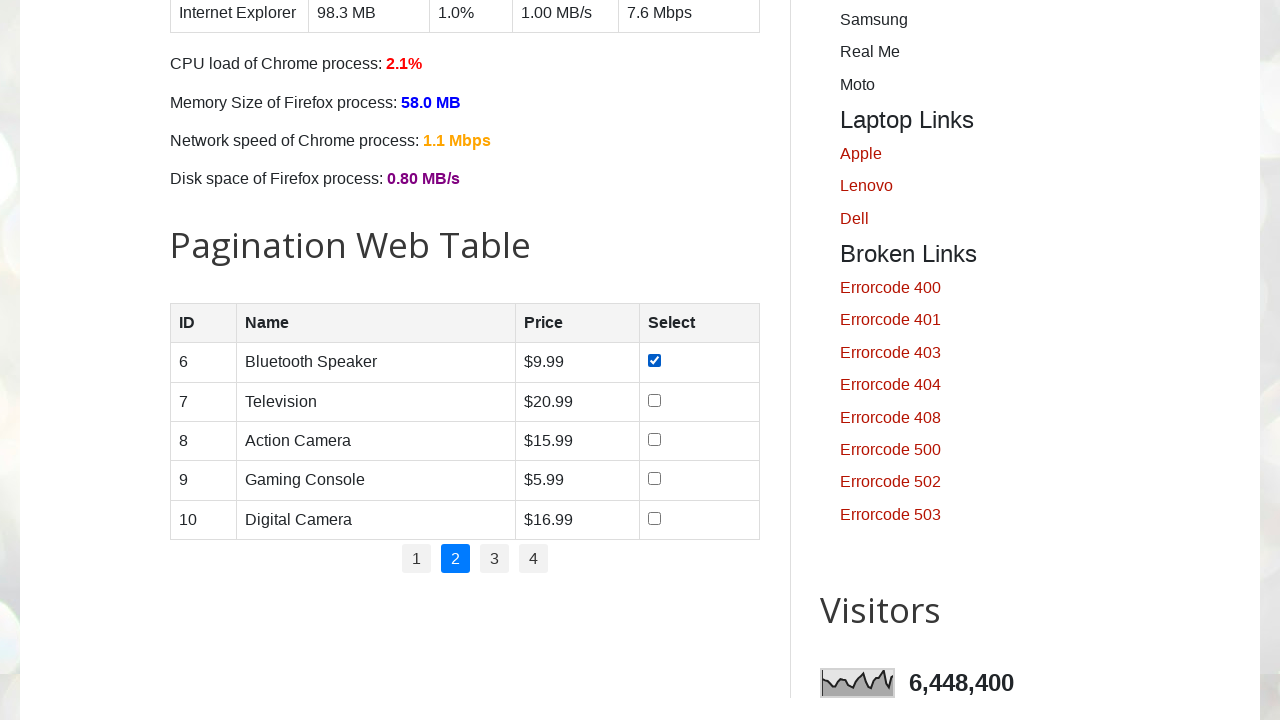

Clicked checkbox in row 2 on page 2 at (654, 400) on //table[@id='productTable']//tr[2]//td[4]//input
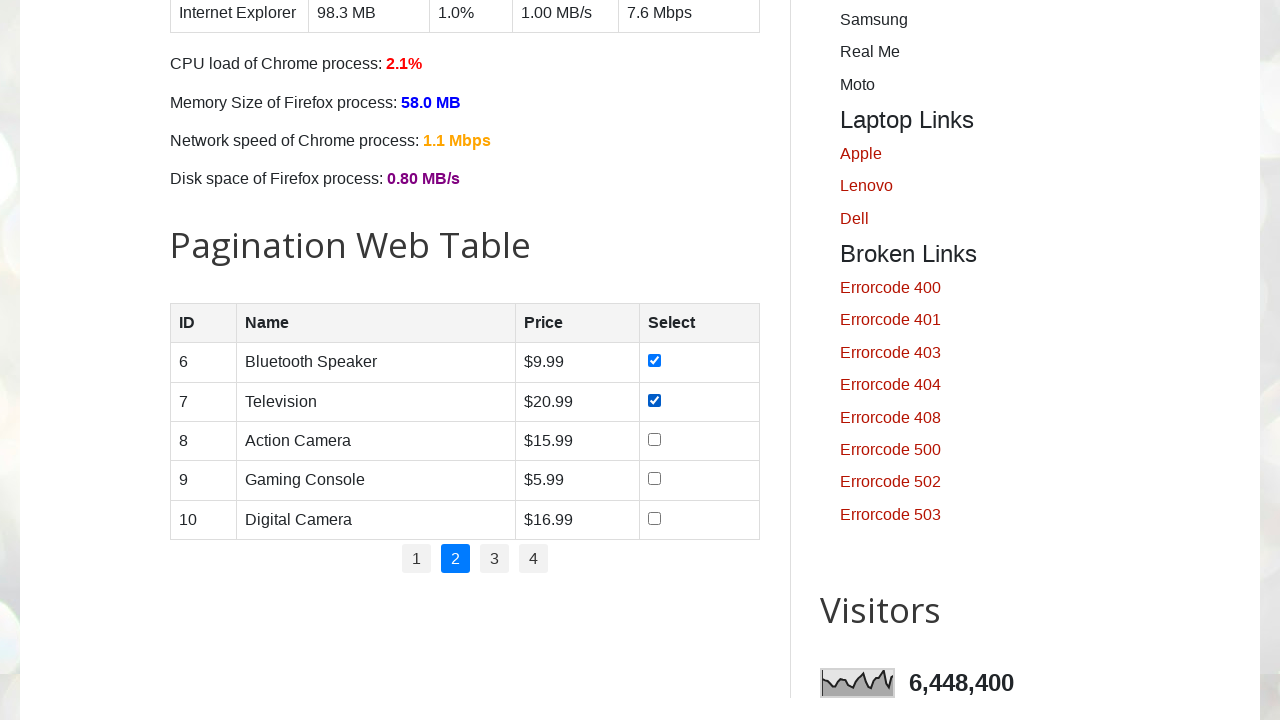

Clicked checkbox in row 3 on page 2 at (654, 439) on //table[@id='productTable']//tr[3]//td[4]//input
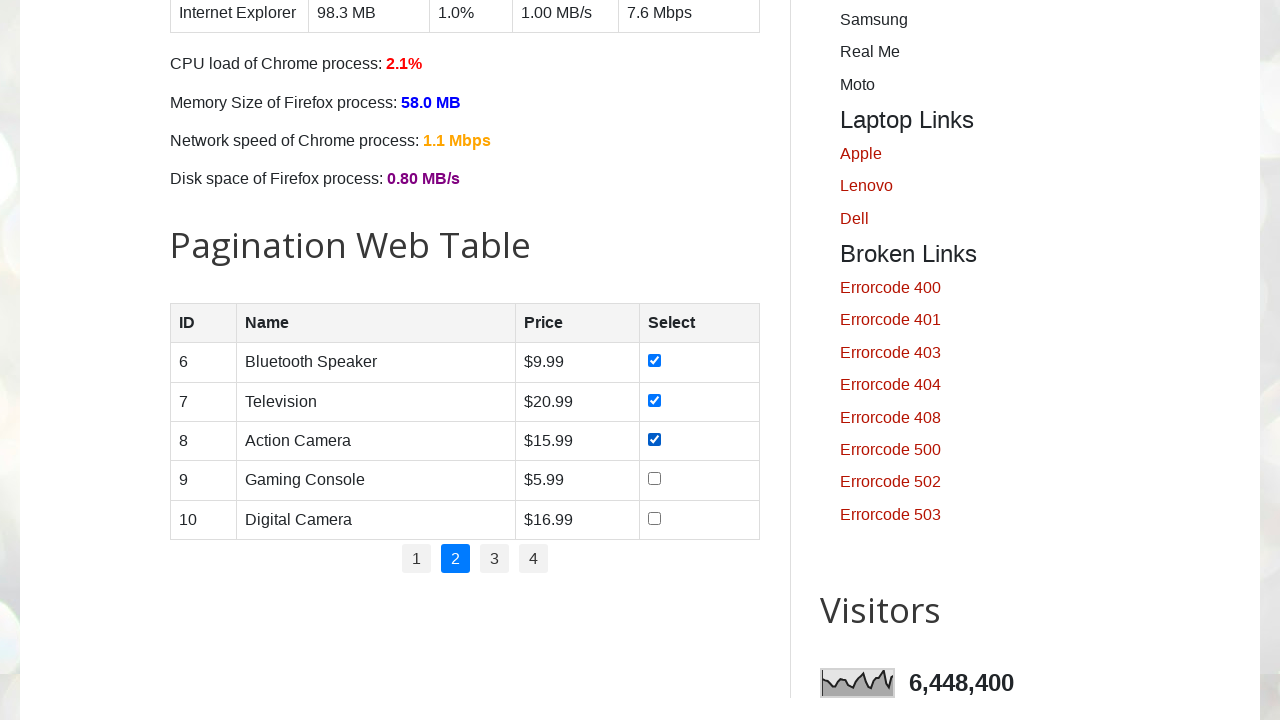

Clicked checkbox in row 4 on page 2 at (654, 479) on //table[@id='productTable']//tr[4]//td[4]//input
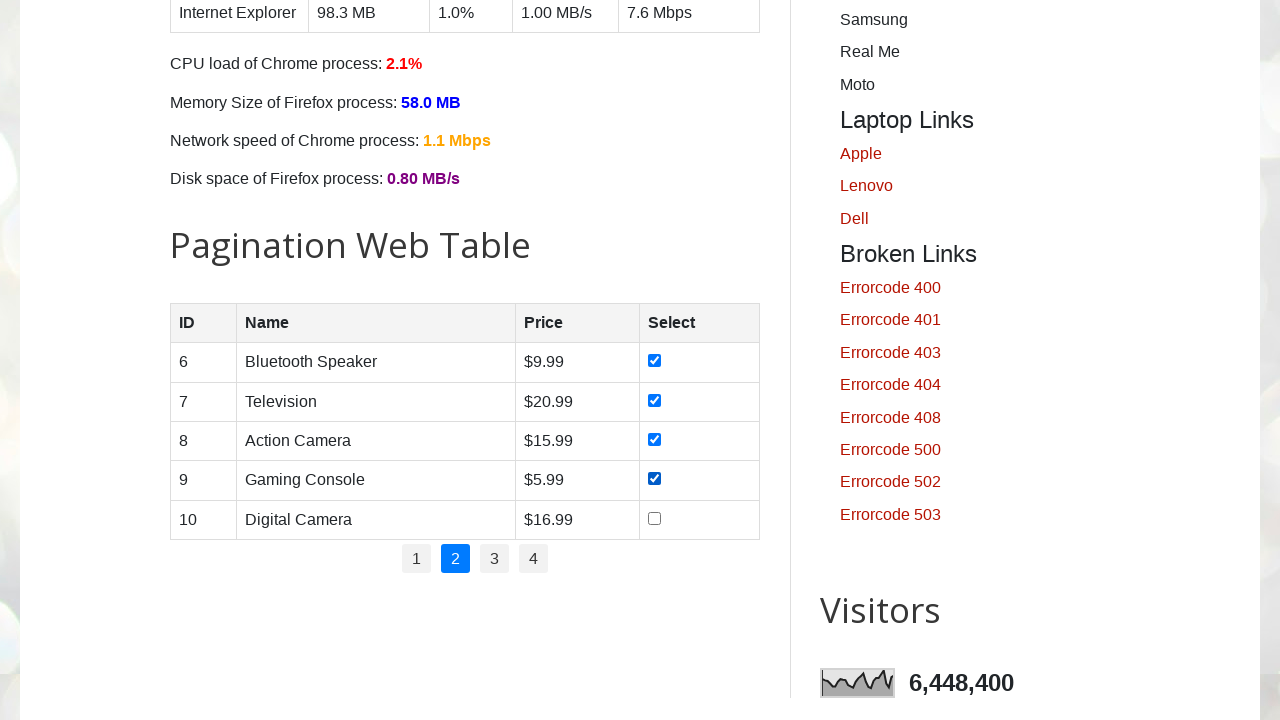

Clicked checkbox in row 5 on page 2 at (654, 518) on //table[@id='productTable']//tr[5]//td[4]//input
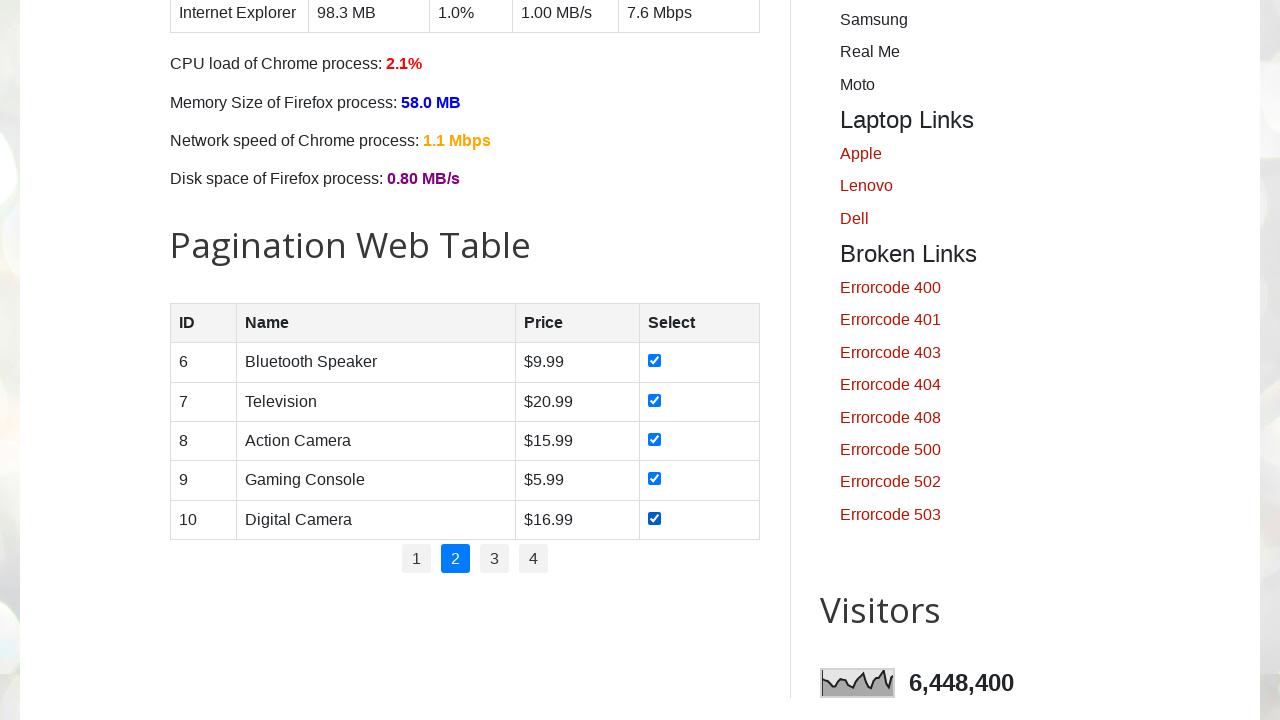

Clicked pagination button for page 3 at (494, 559) on //ul[@class='pagination']//li[3]
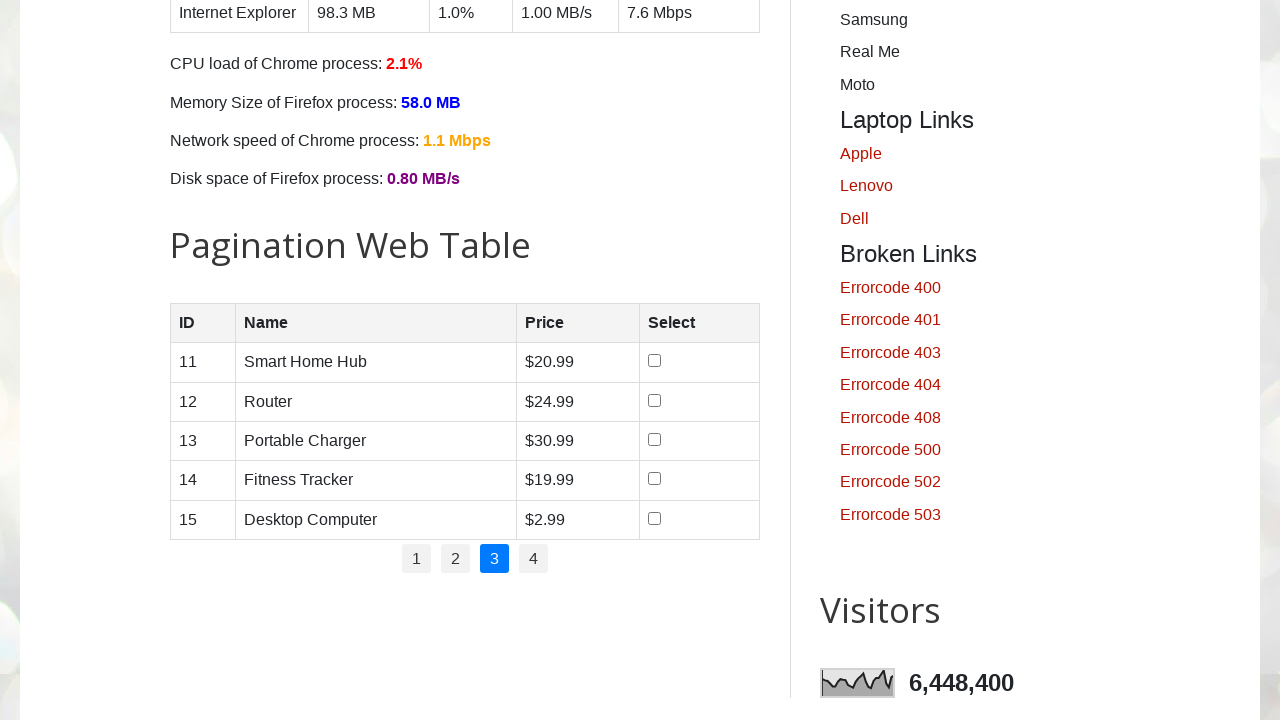

Waited for table to update after page navigation
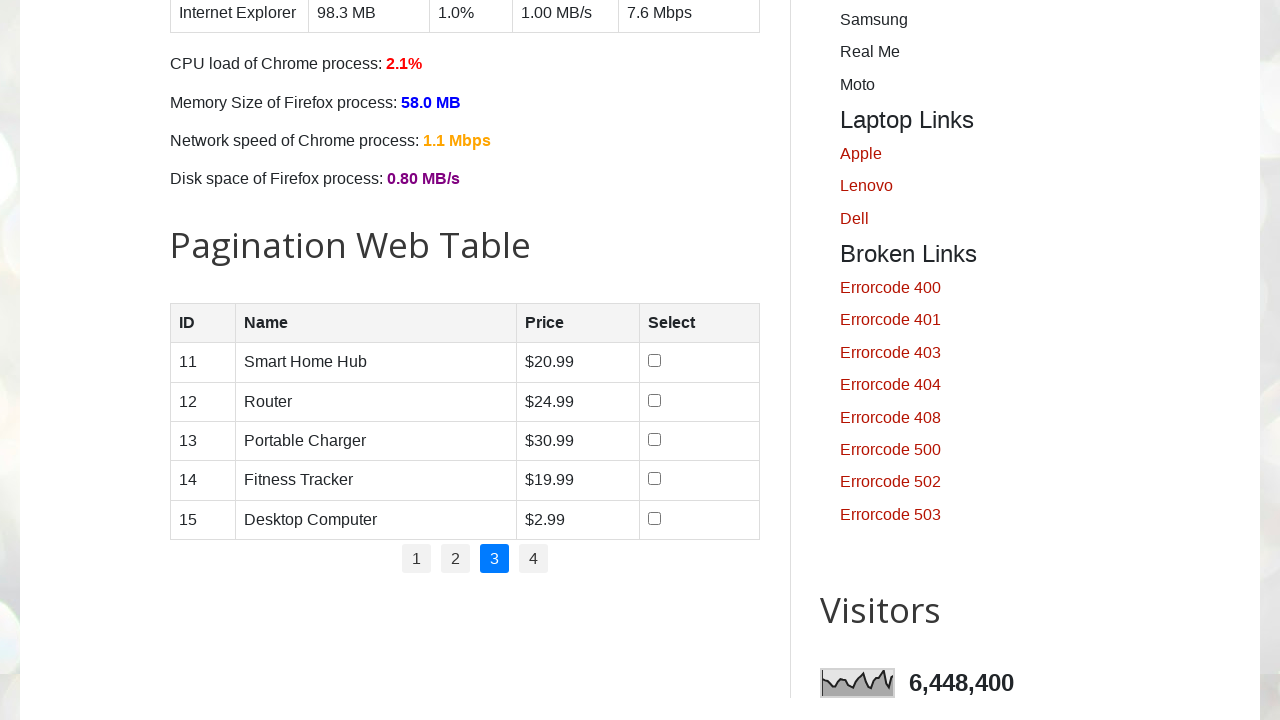

Clicked checkbox in row 1 on page 3 at (655, 361) on //table[@id='productTable']//tr[1]//td[4]//input
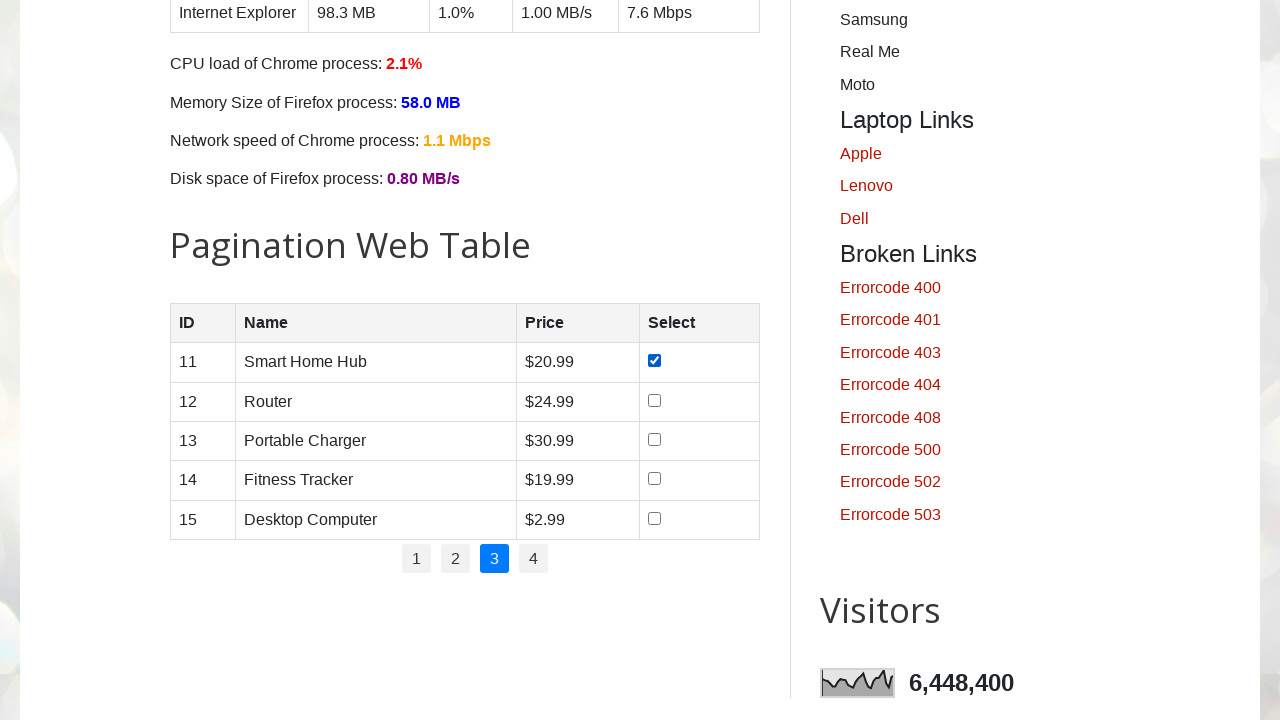

Clicked checkbox in row 2 on page 3 at (655, 400) on //table[@id='productTable']//tr[2]//td[4]//input
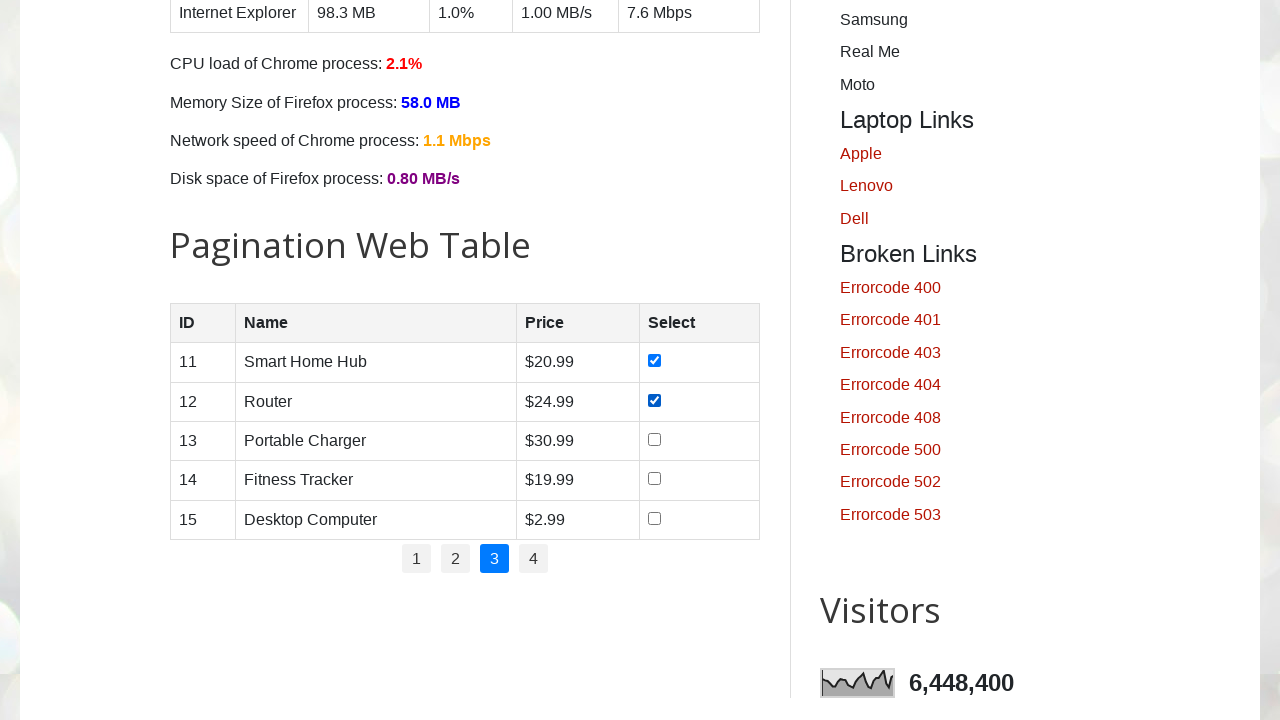

Clicked checkbox in row 3 on page 3 at (655, 439) on //table[@id='productTable']//tr[3]//td[4]//input
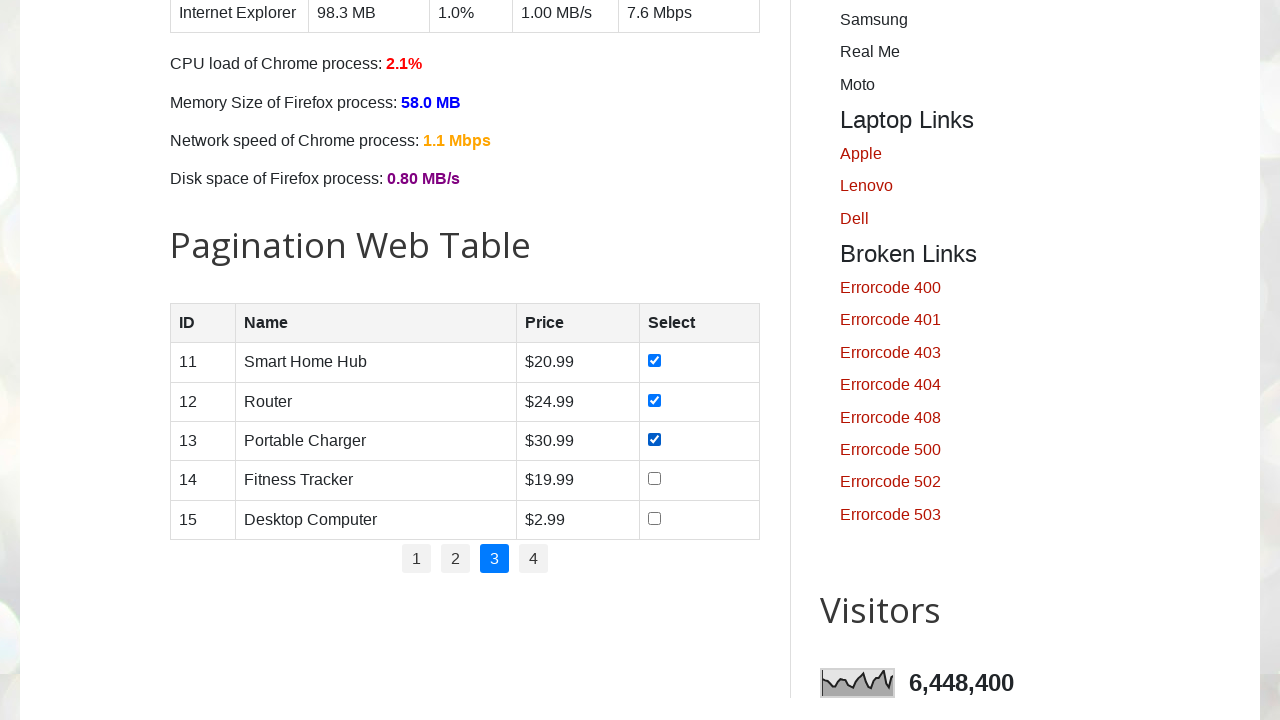

Clicked checkbox in row 4 on page 3 at (655, 479) on //table[@id='productTable']//tr[4]//td[4]//input
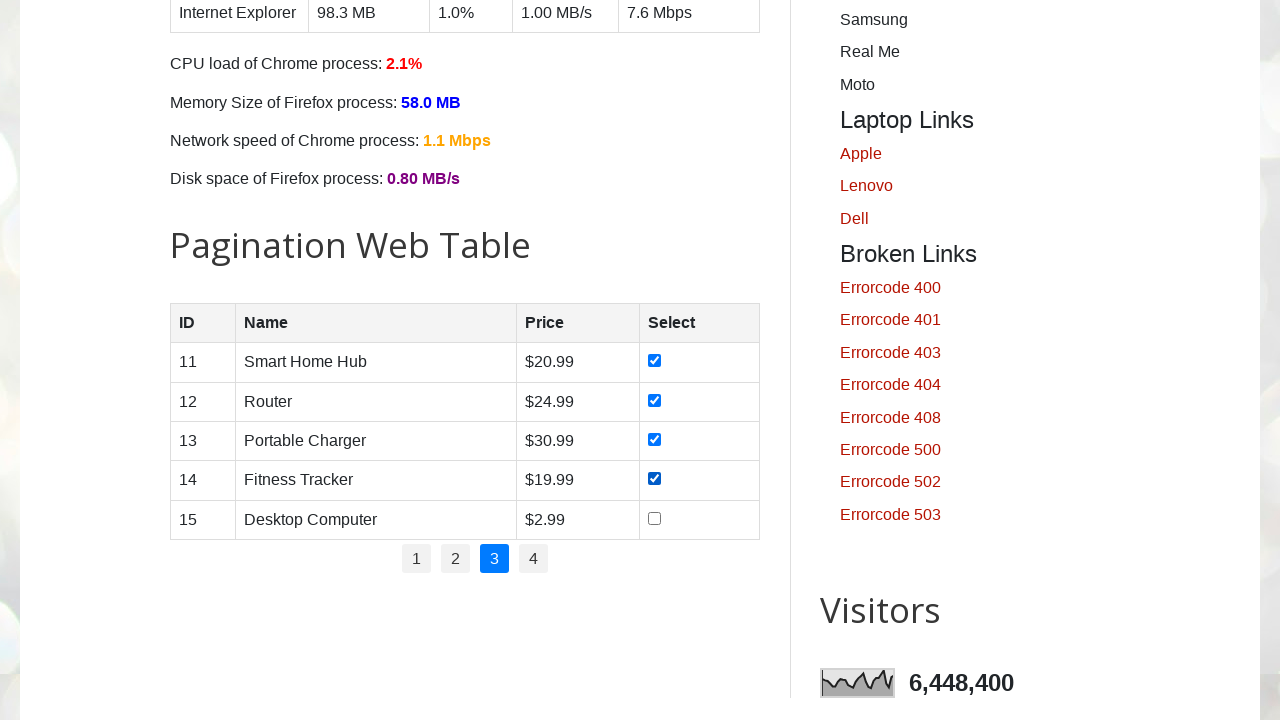

Clicked checkbox in row 5 on page 3 at (655, 518) on //table[@id='productTable']//tr[5]//td[4]//input
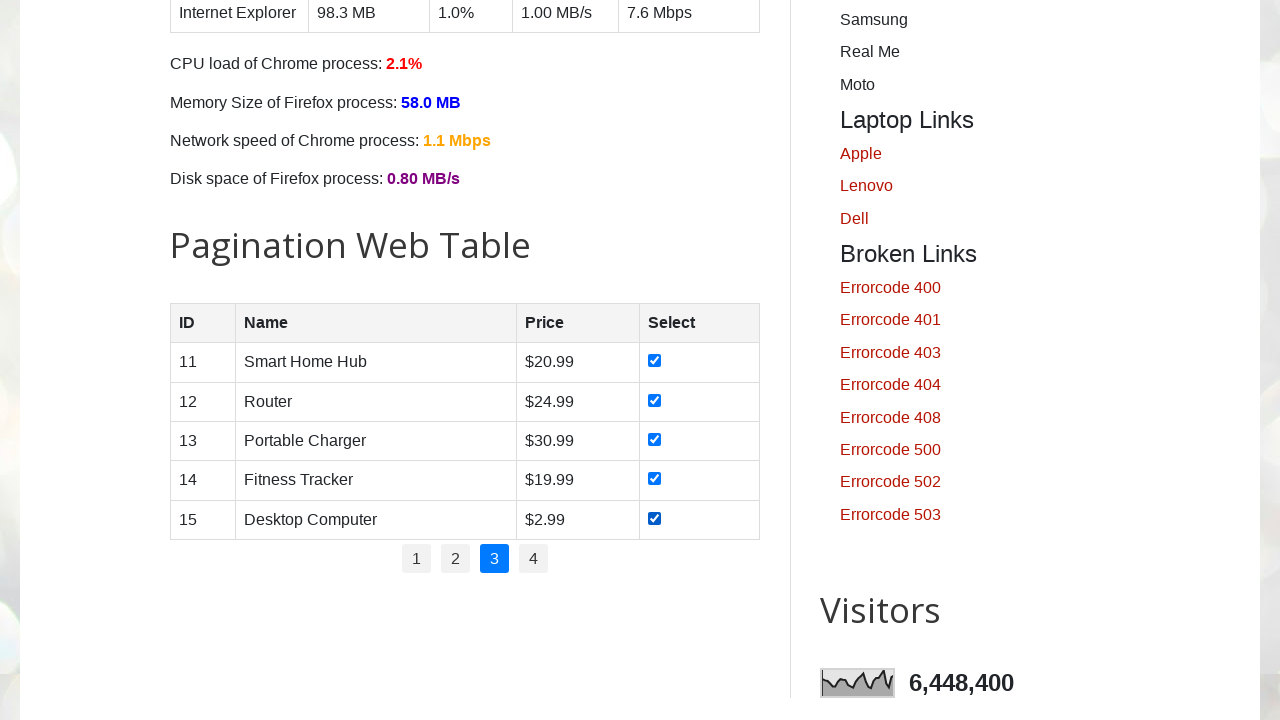

Clicked pagination button for page 4 at (534, 559) on //ul[@class='pagination']//li[4]
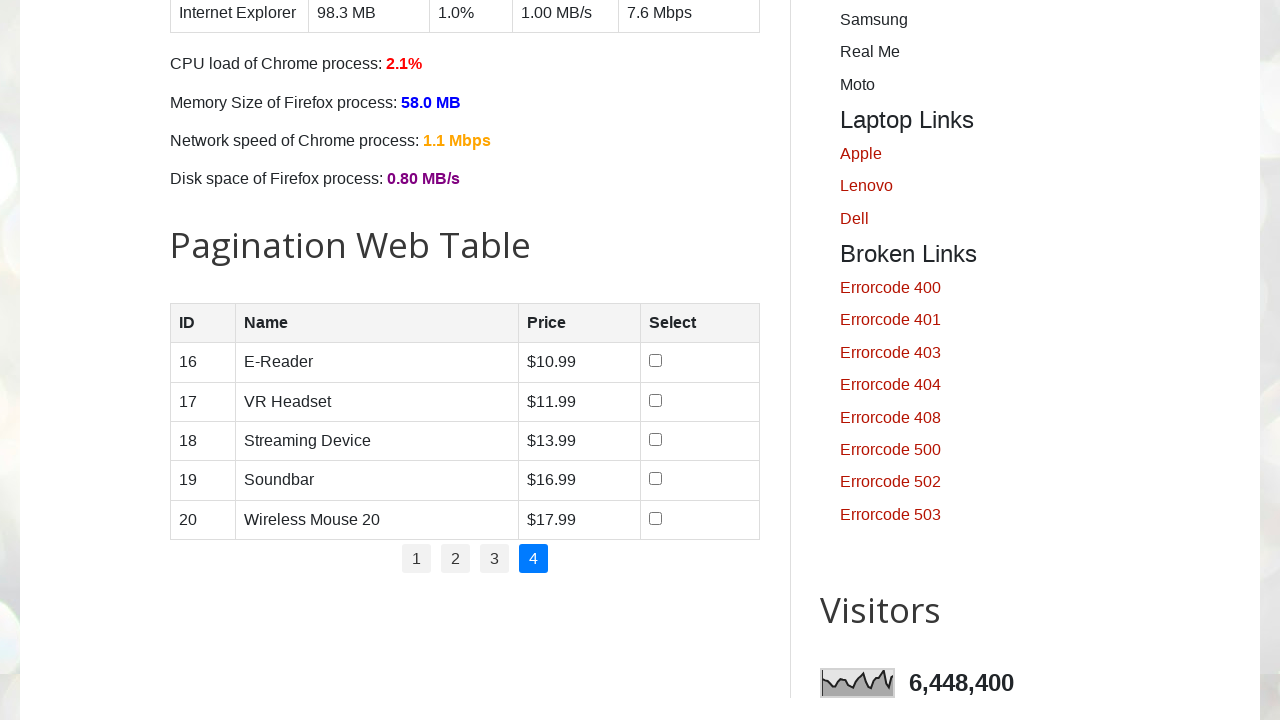

Waited for table to update after page navigation
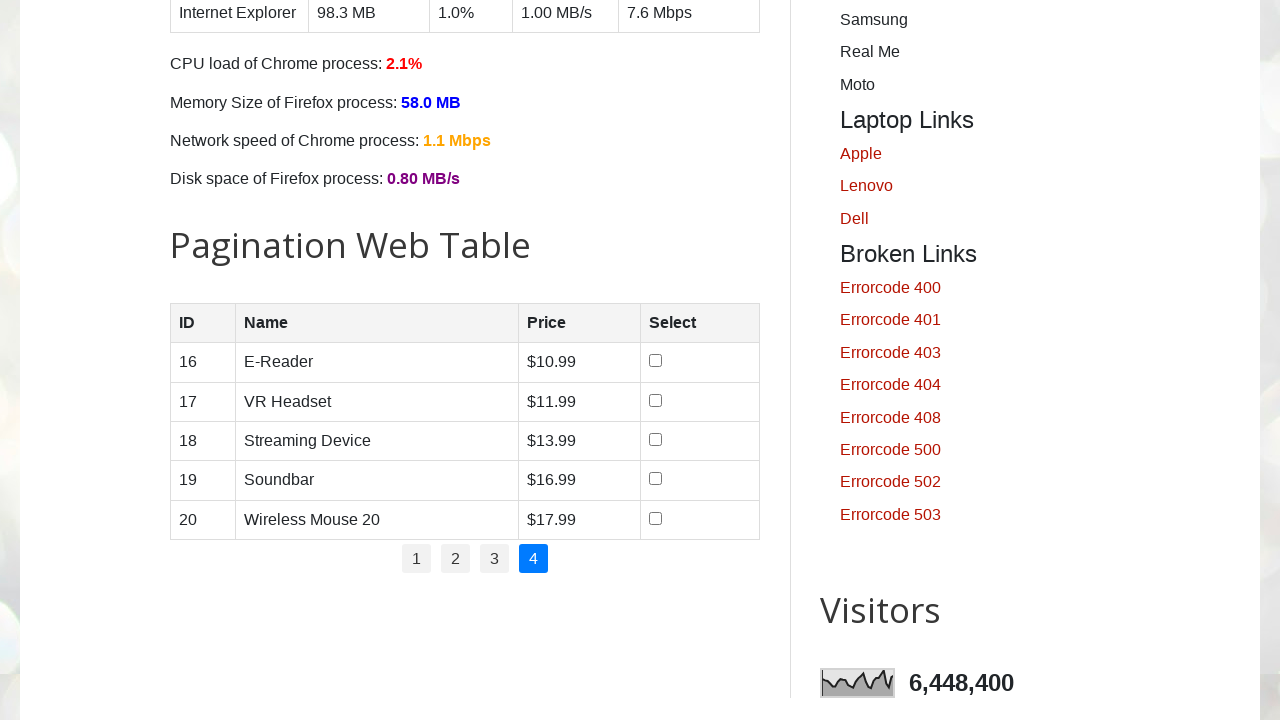

Clicked checkbox in row 1 on page 4 at (656, 361) on //table[@id='productTable']//tr[1]//td[4]//input
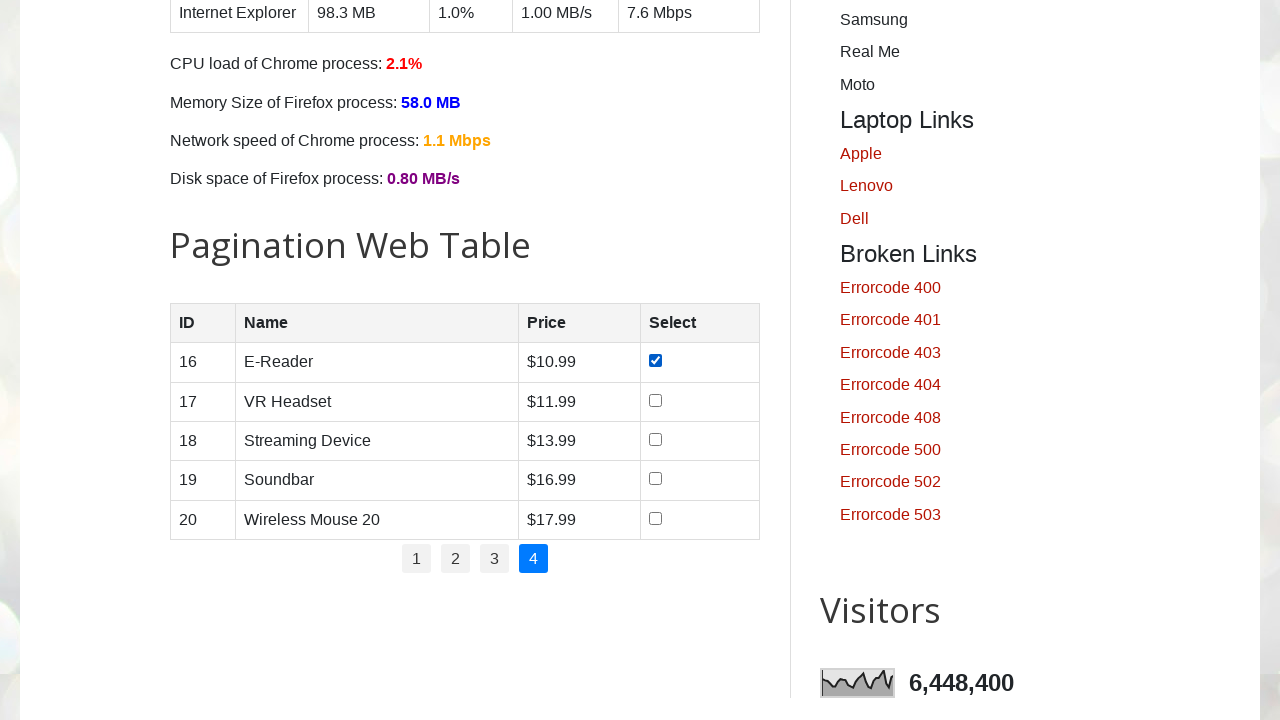

Clicked checkbox in row 2 on page 4 at (656, 400) on //table[@id='productTable']//tr[2]//td[4]//input
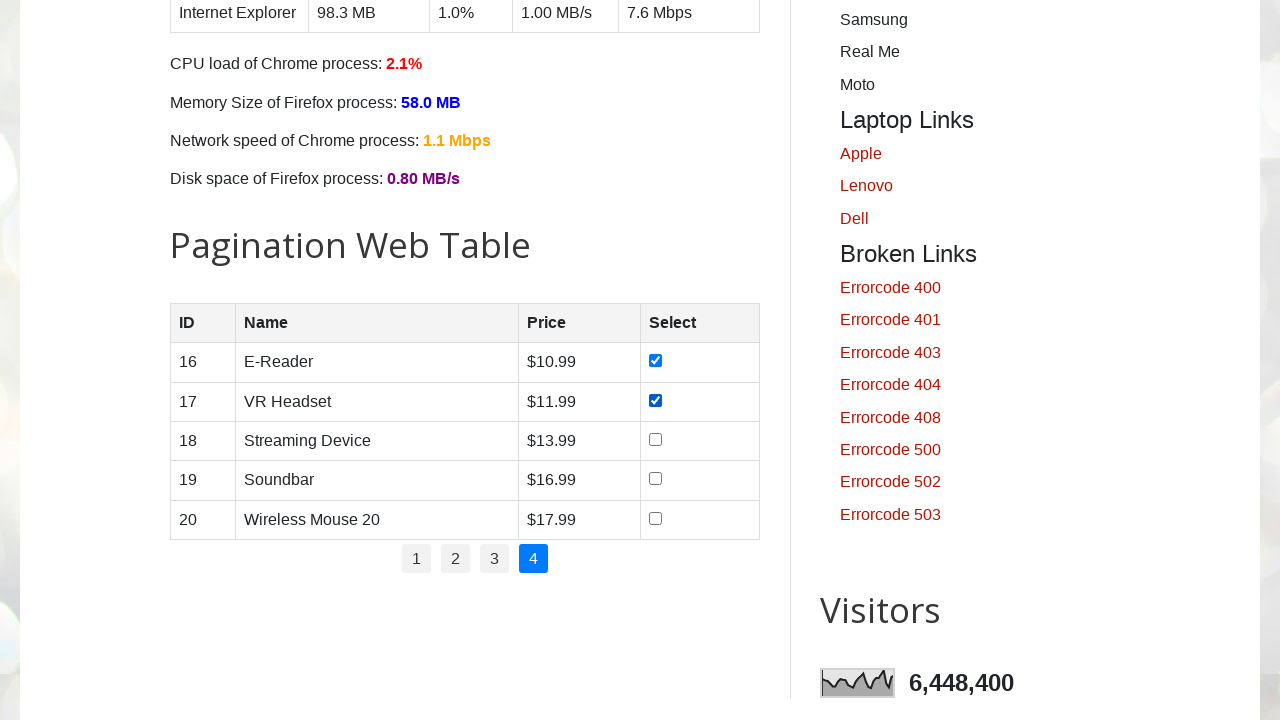

Clicked checkbox in row 3 on page 4 at (656, 439) on //table[@id='productTable']//tr[3]//td[4]//input
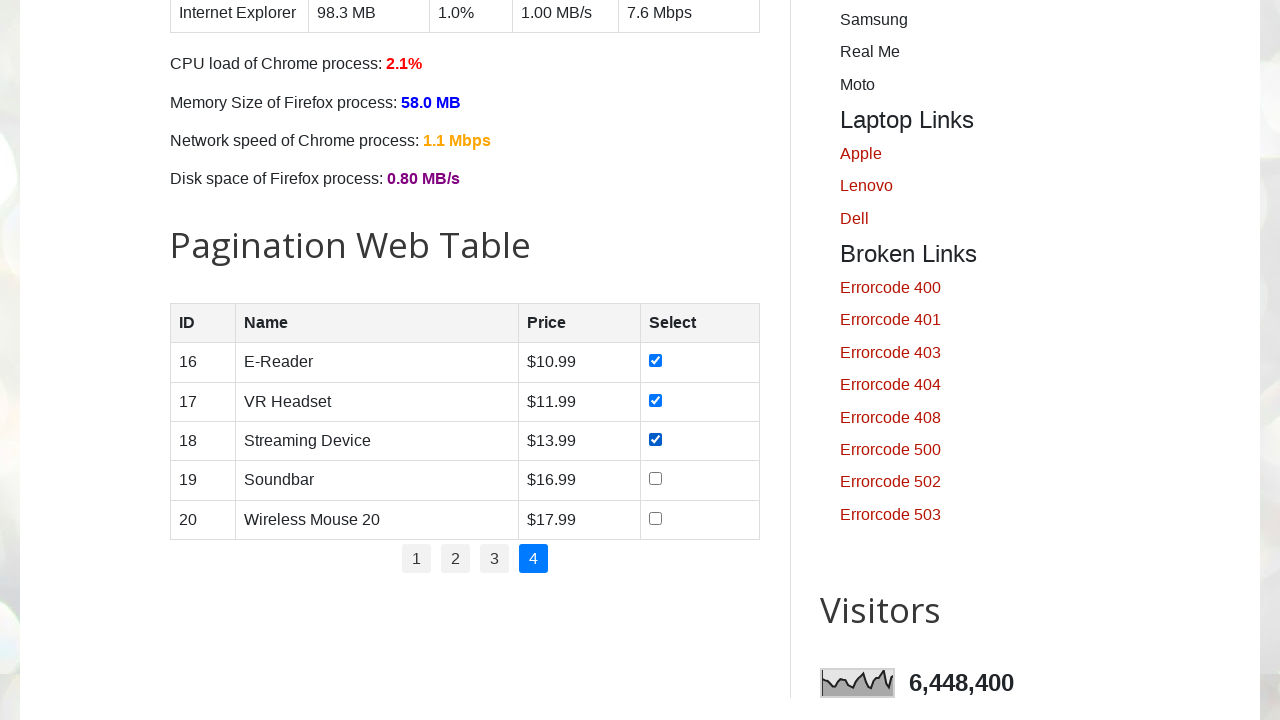

Clicked checkbox in row 4 on page 4 at (656, 479) on //table[@id='productTable']//tr[4]//td[4]//input
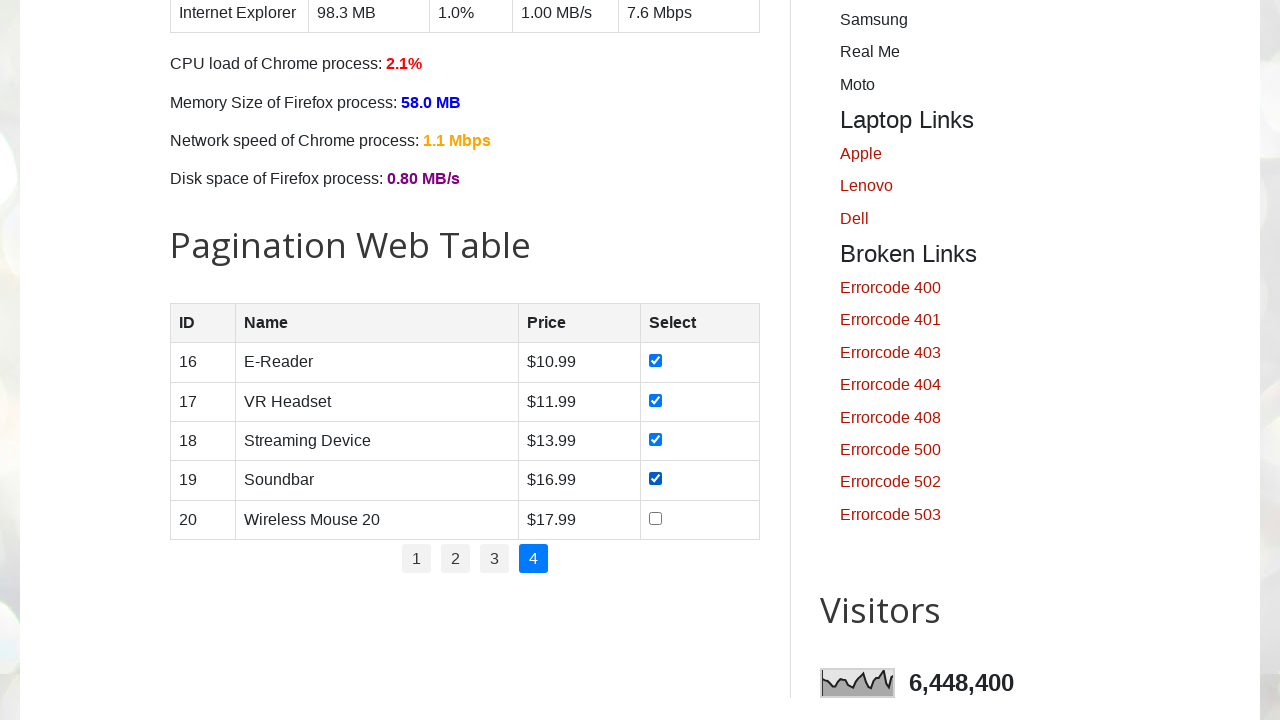

Clicked checkbox in row 5 on page 4 at (656, 518) on //table[@id='productTable']//tr[5]//td[4]//input
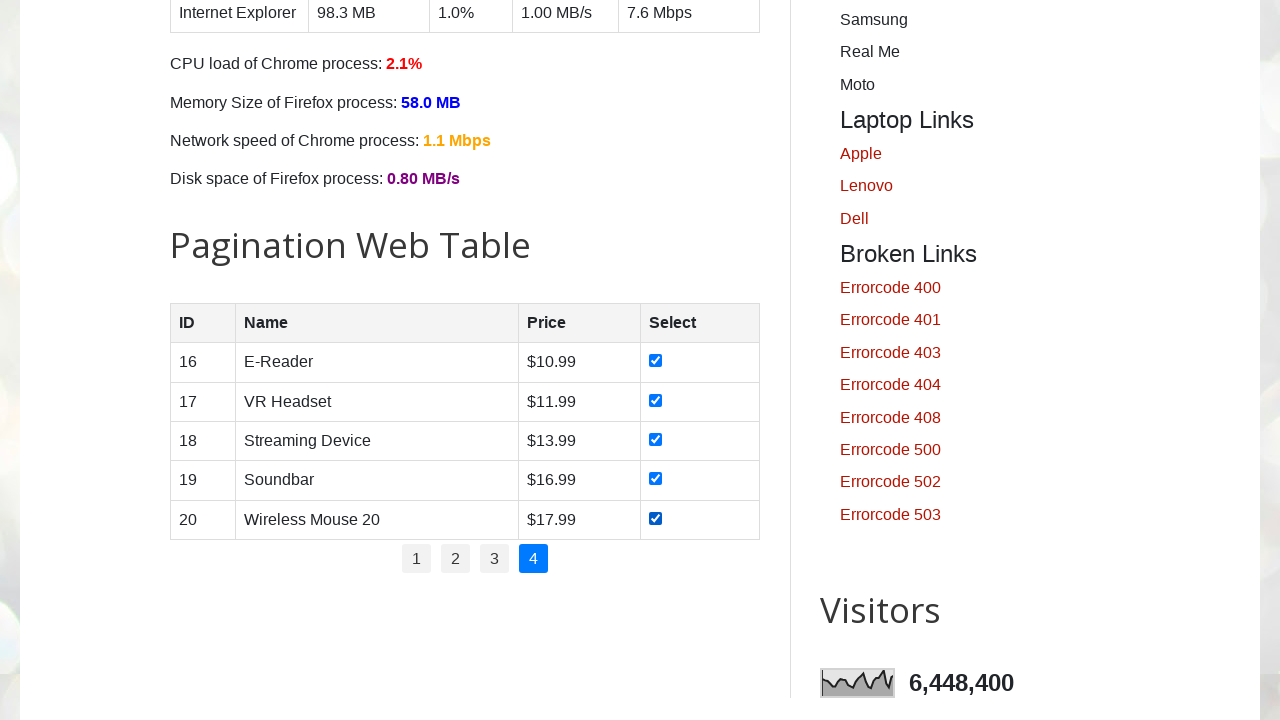

Completed pagination test - all checkboxes clicked across all pages
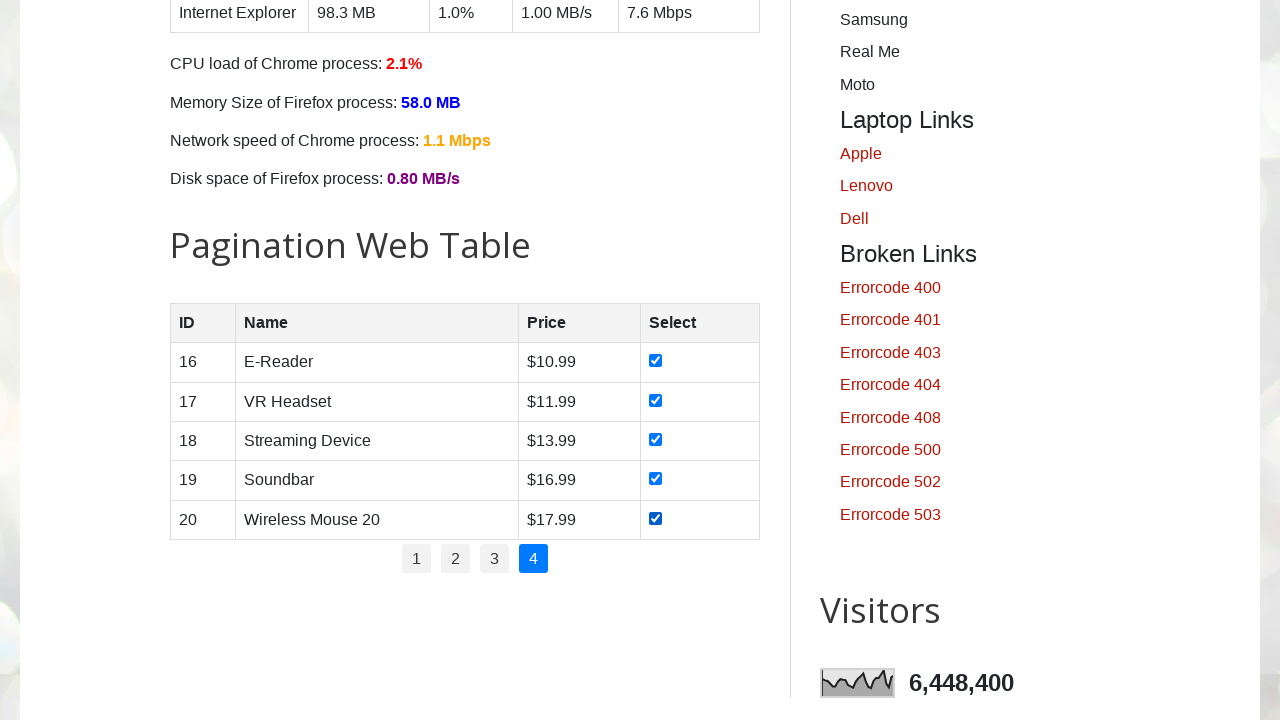

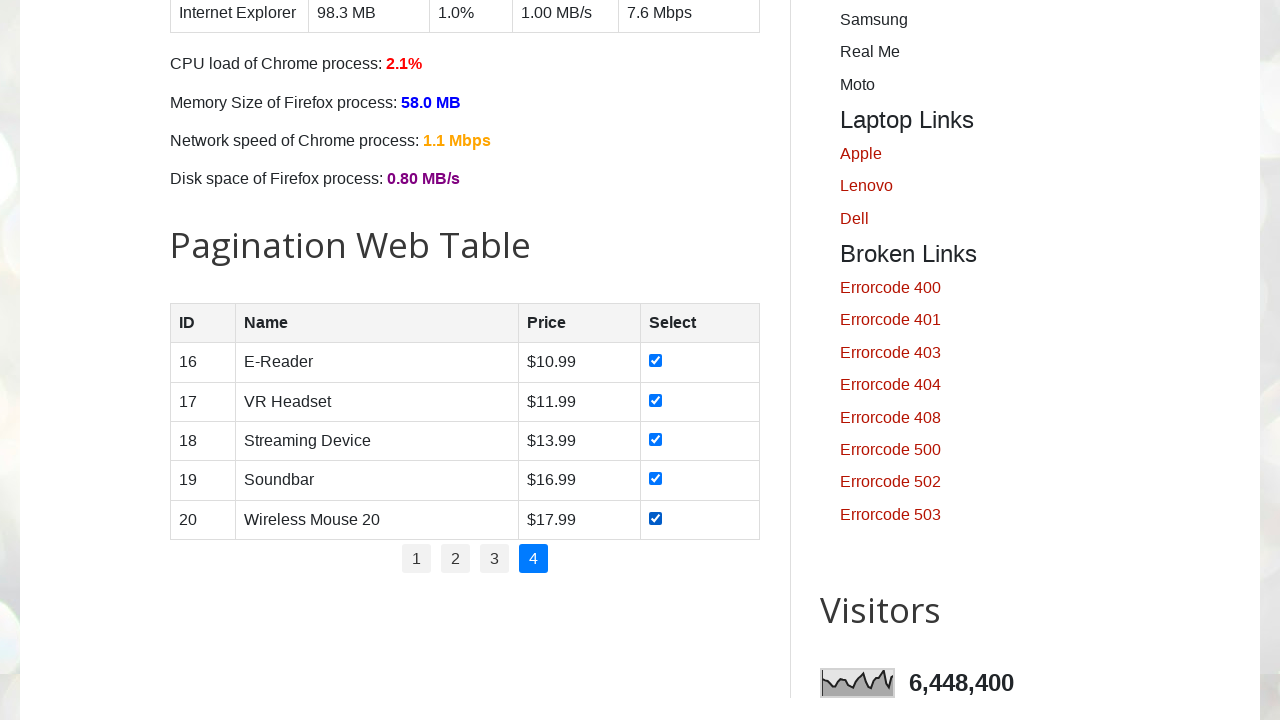